Tests radio button and checkbox functionality on LetCode website, including selecting radio buttons, finding bugs in radio button behavior, checking selected states, and accepting terms and conditions

Starting URL: https://letcode.in/

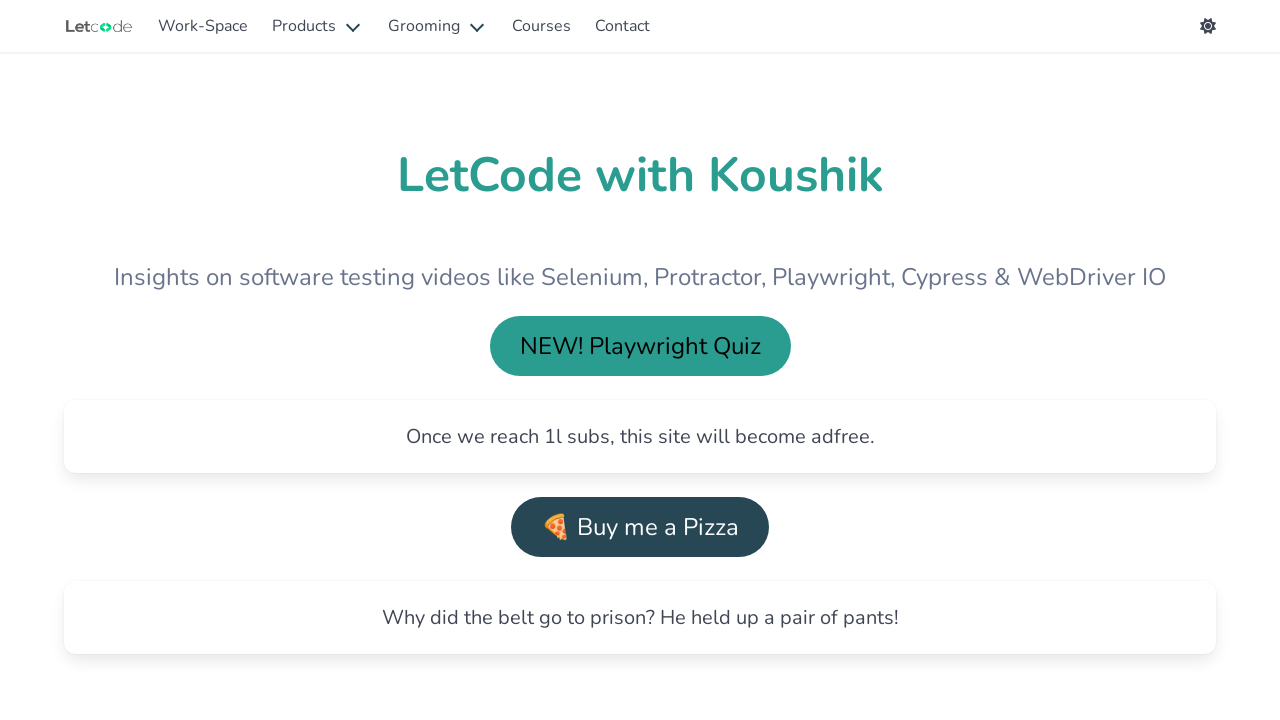

Clicked on Work-Space button at (203, 26) on #testing
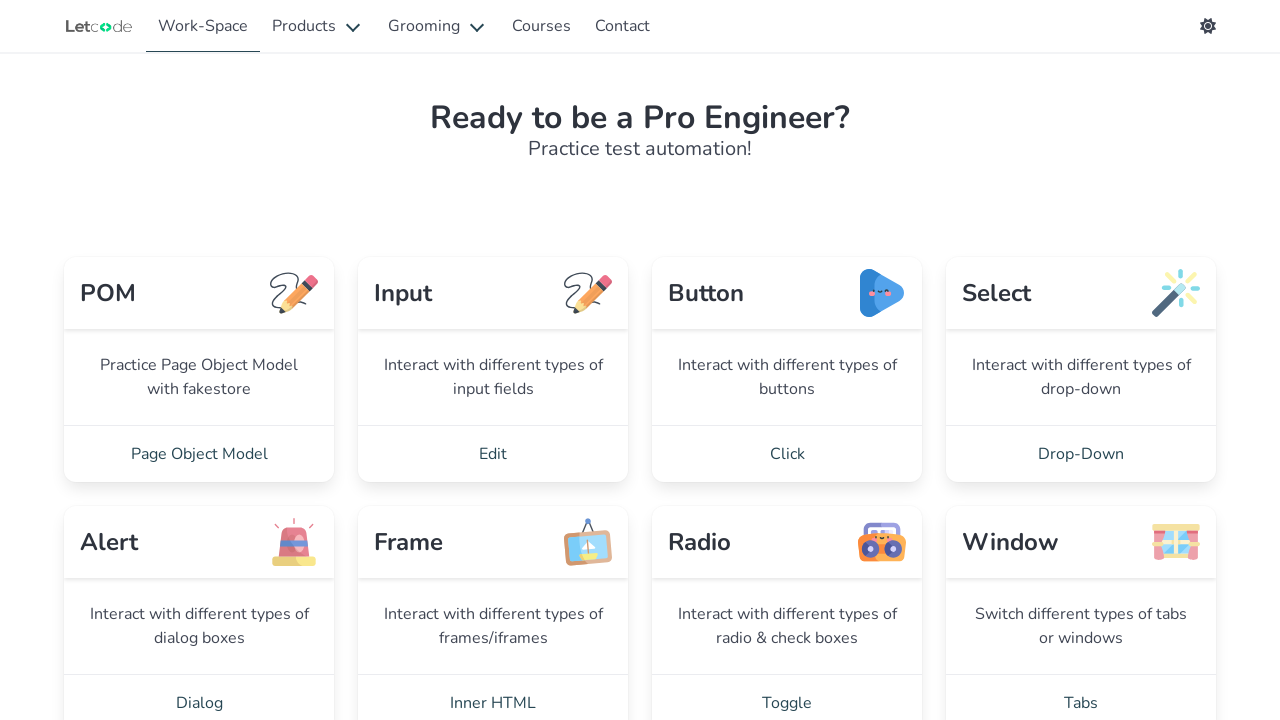

Waited 2 seconds for page to load
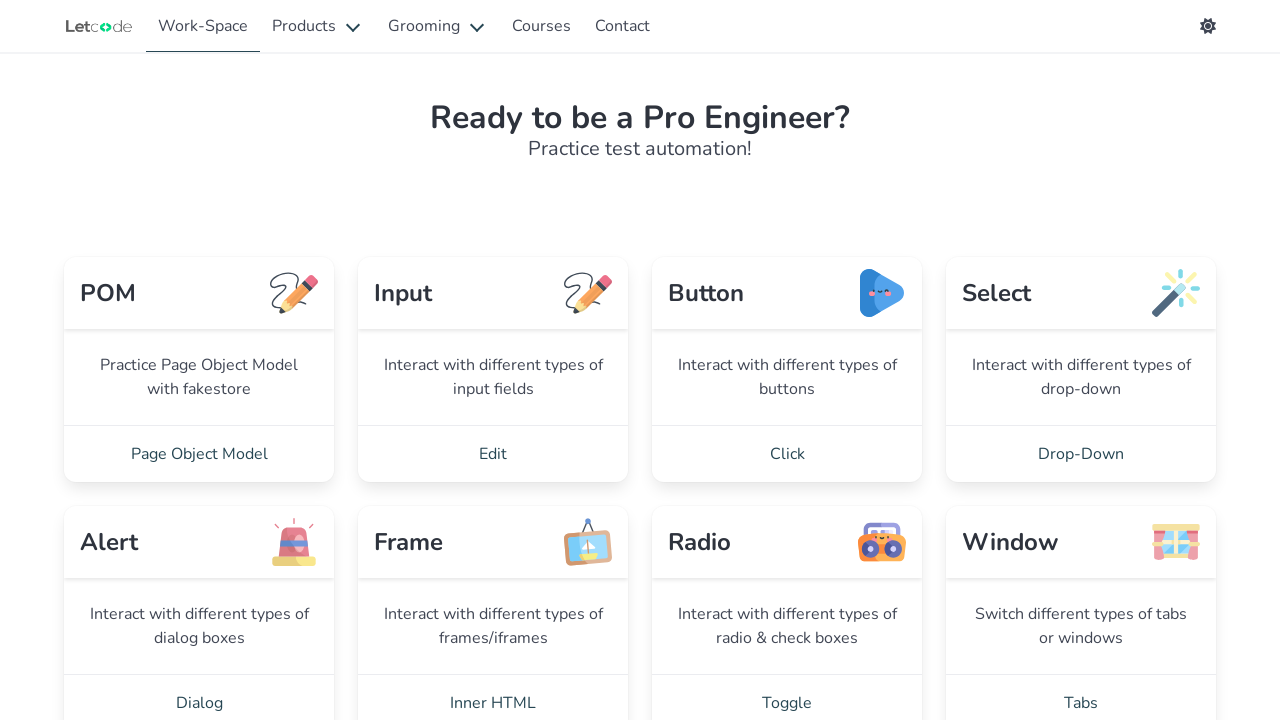

Clicked on Radio option link at (787, 692) on a[href='/radio']
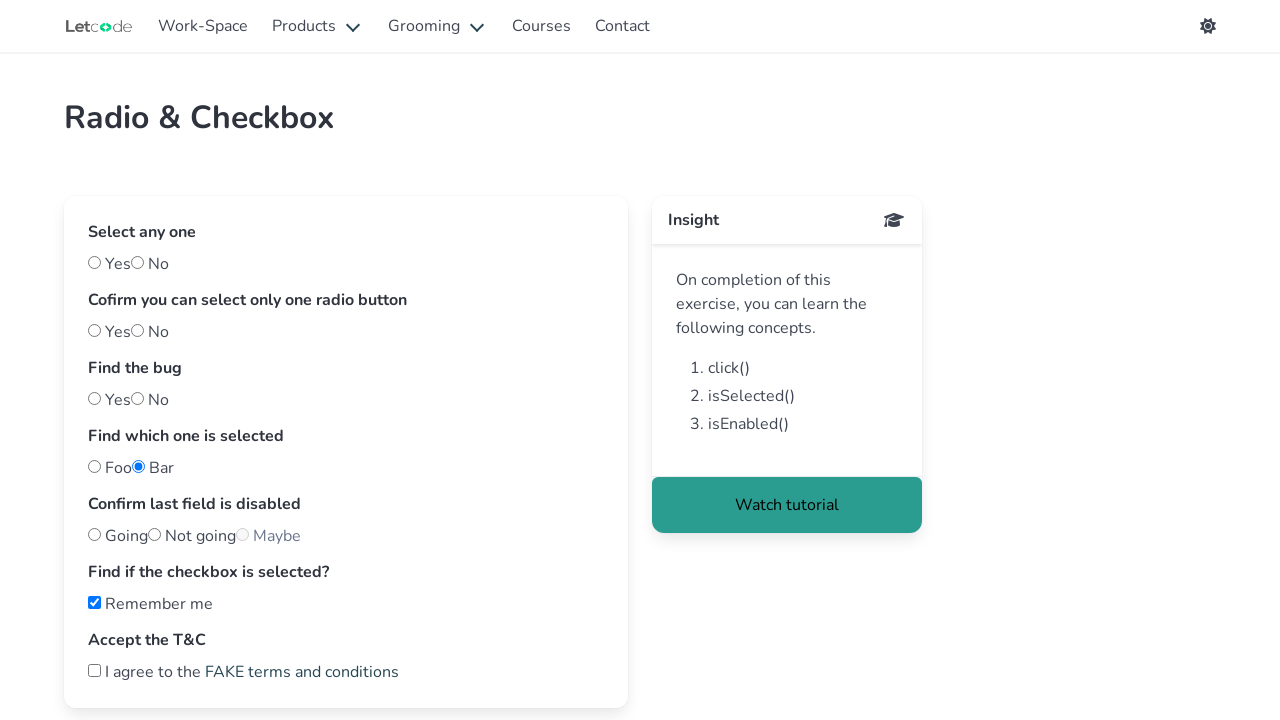

Selected 'yes' in the first radio group at (94, 262) on input#yes
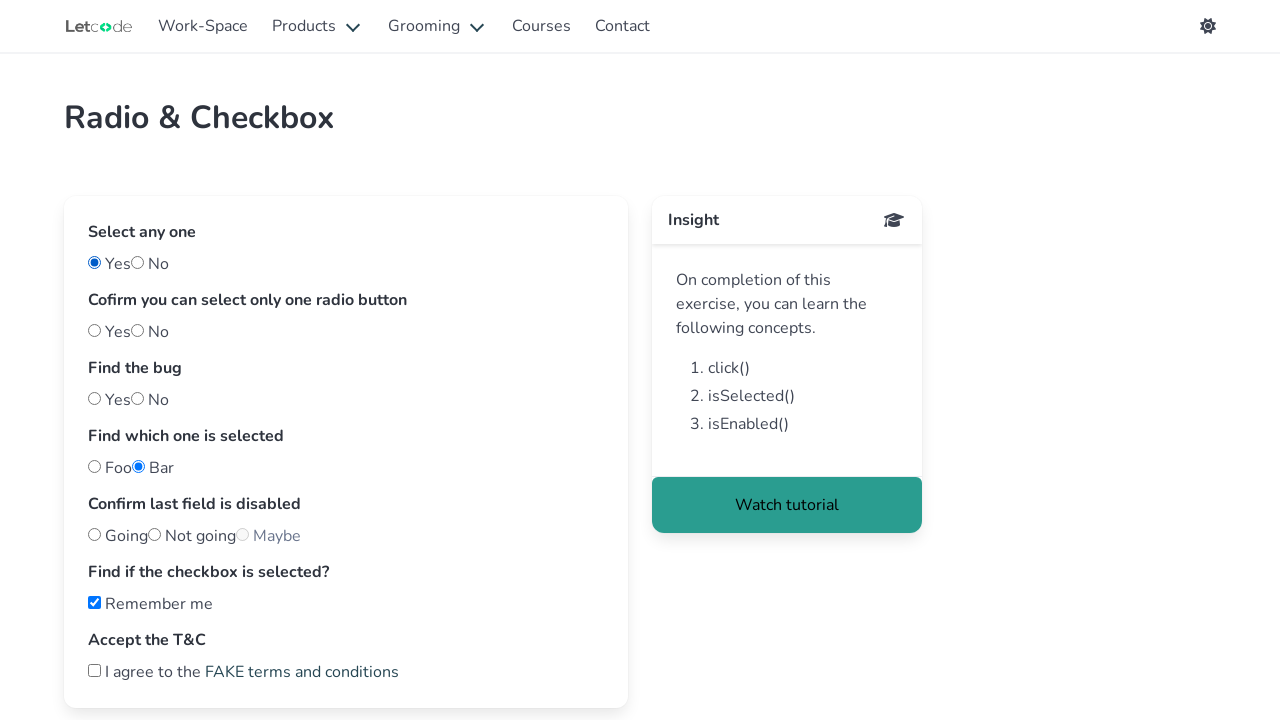

Selected 'one' in the second radio group at (94, 330) on input#one
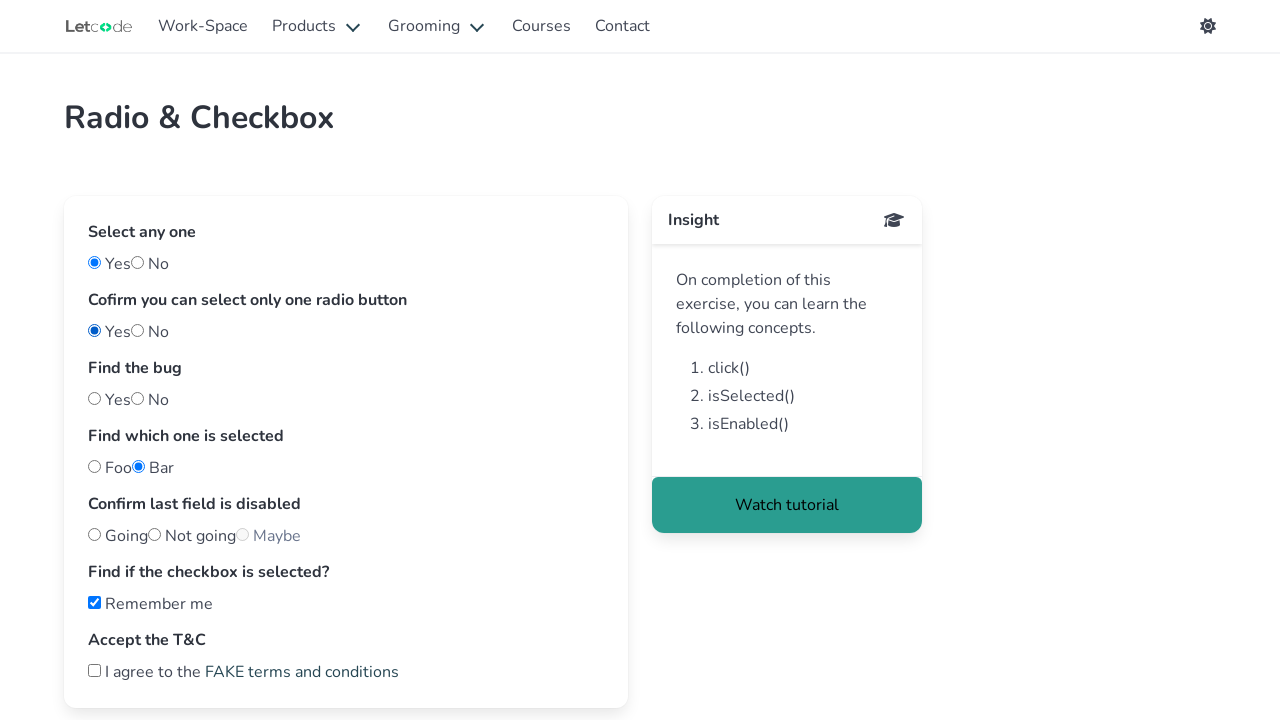

Selected 'two' in the second radio group at (138, 330) on input#two
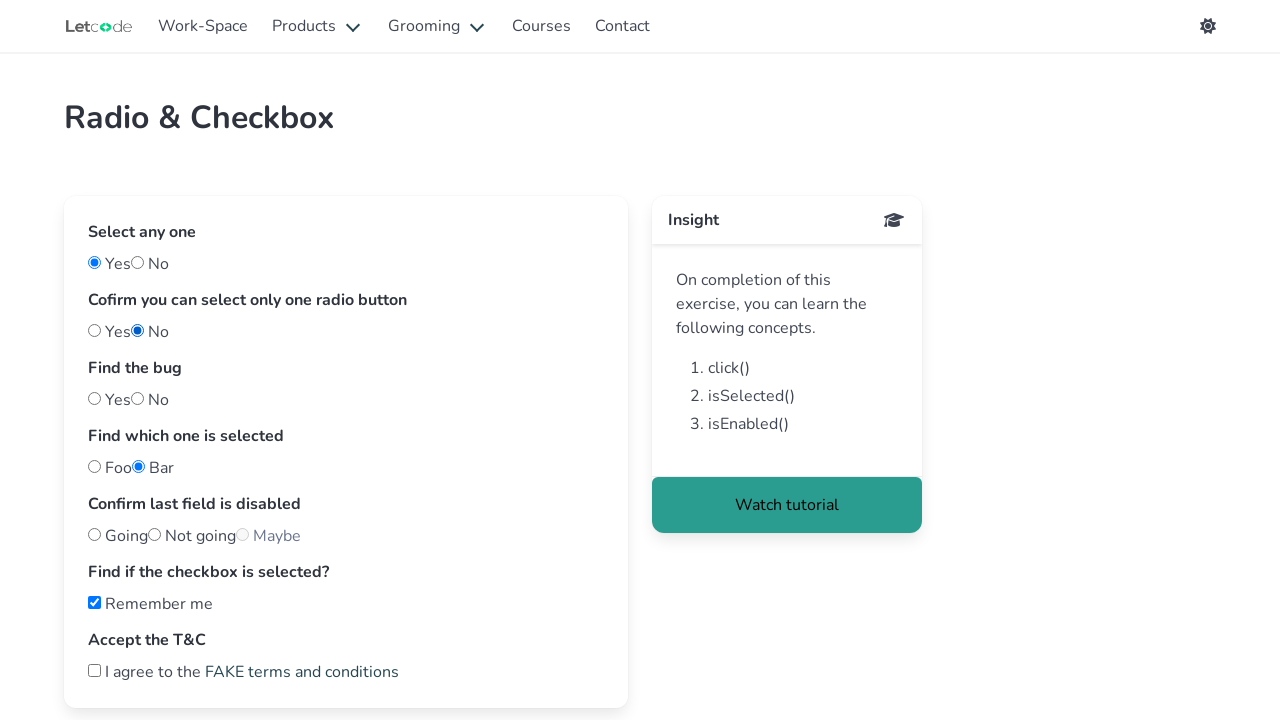

Clicked 'nobug' radio button in bug section at (94, 398) on input#nobug
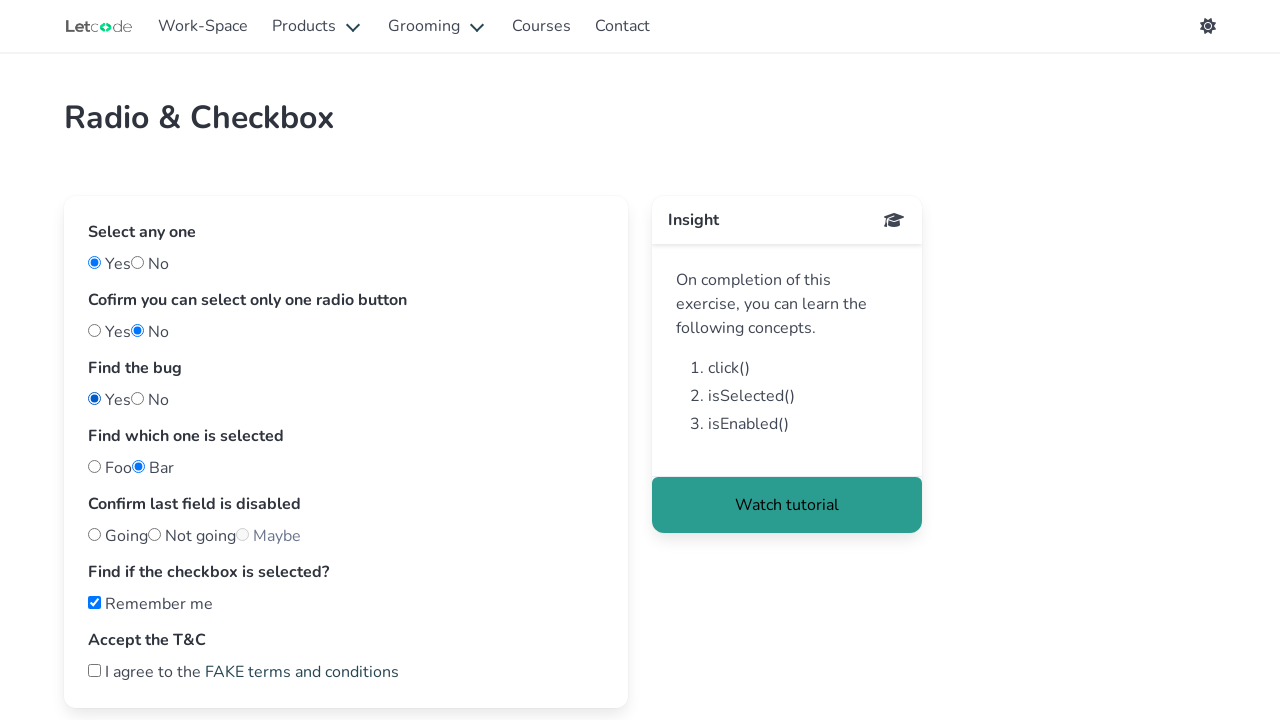

Clicked 'bug' radio button in bug section at (138, 398) on input#bug
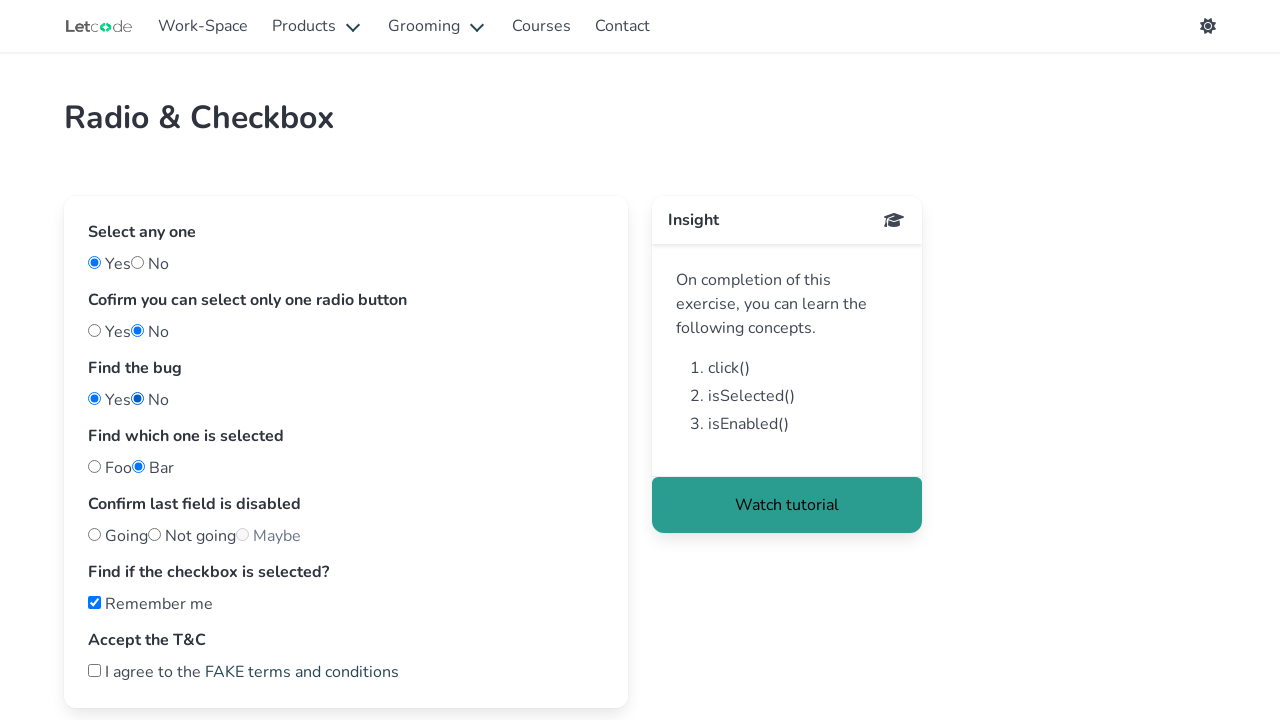

Located 'foo' radio button element
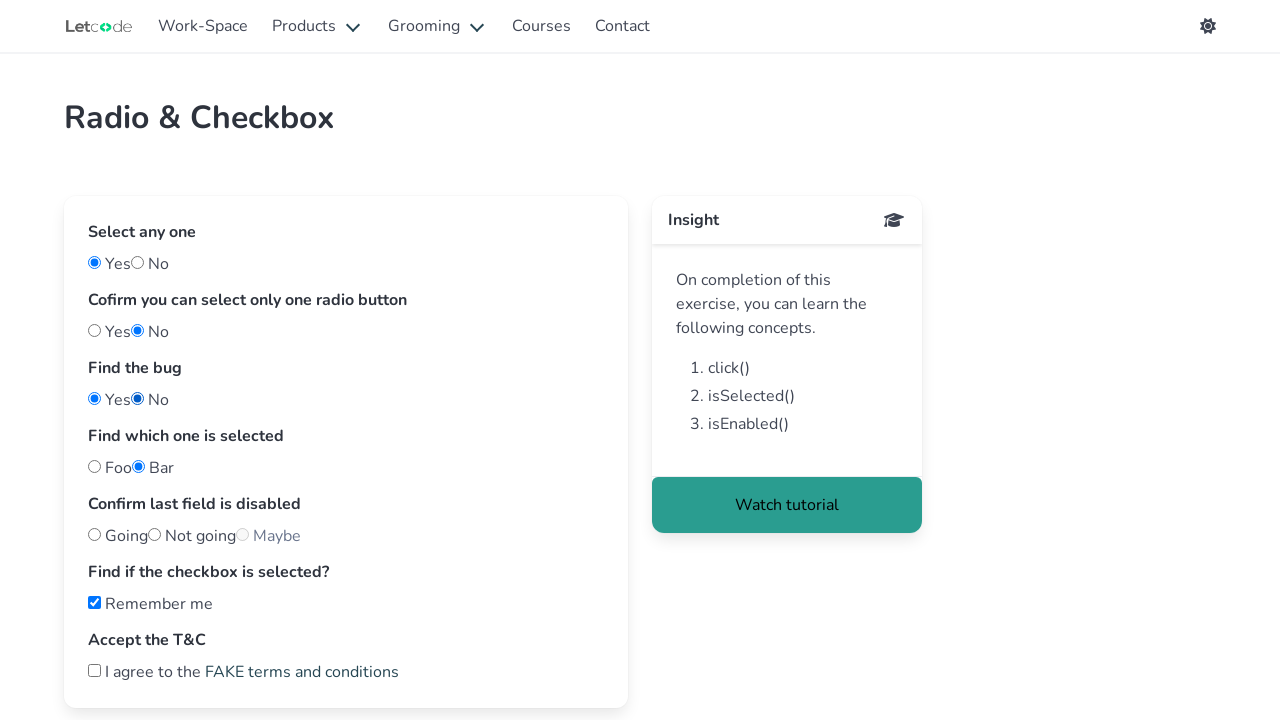

Located 'notfoo' radio button element
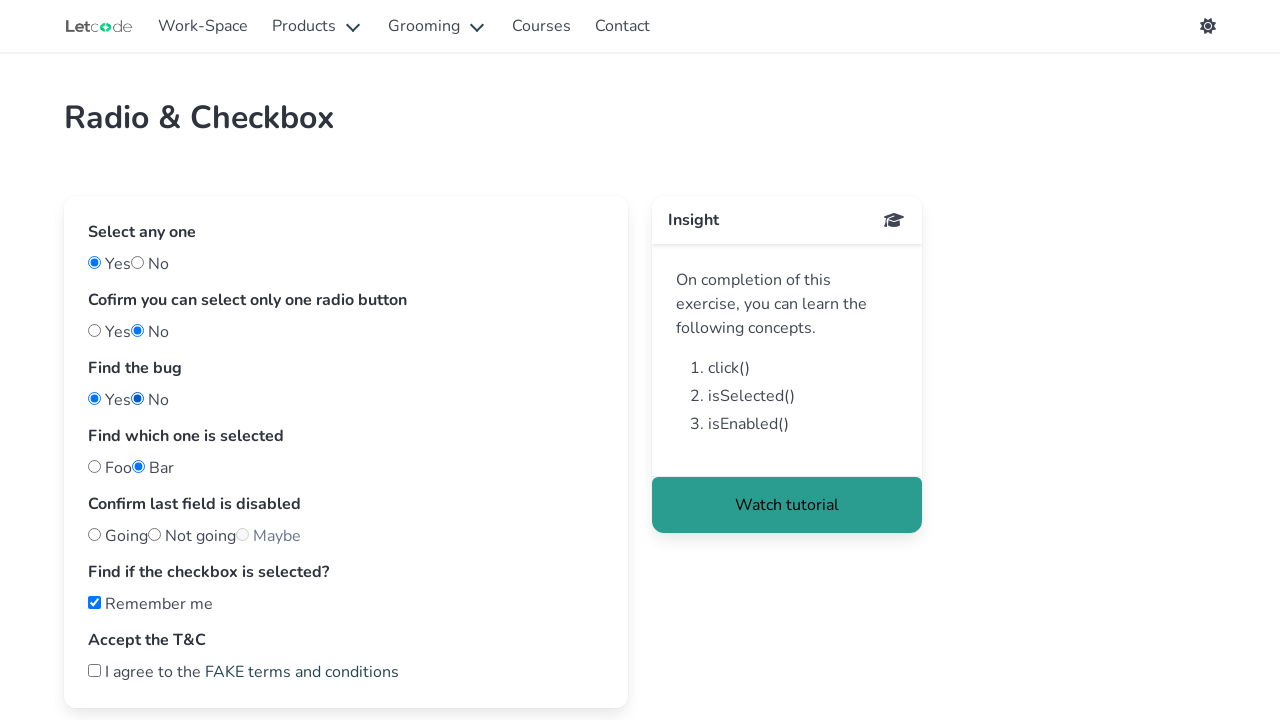

Verified that 'notfoo' radio button is selected
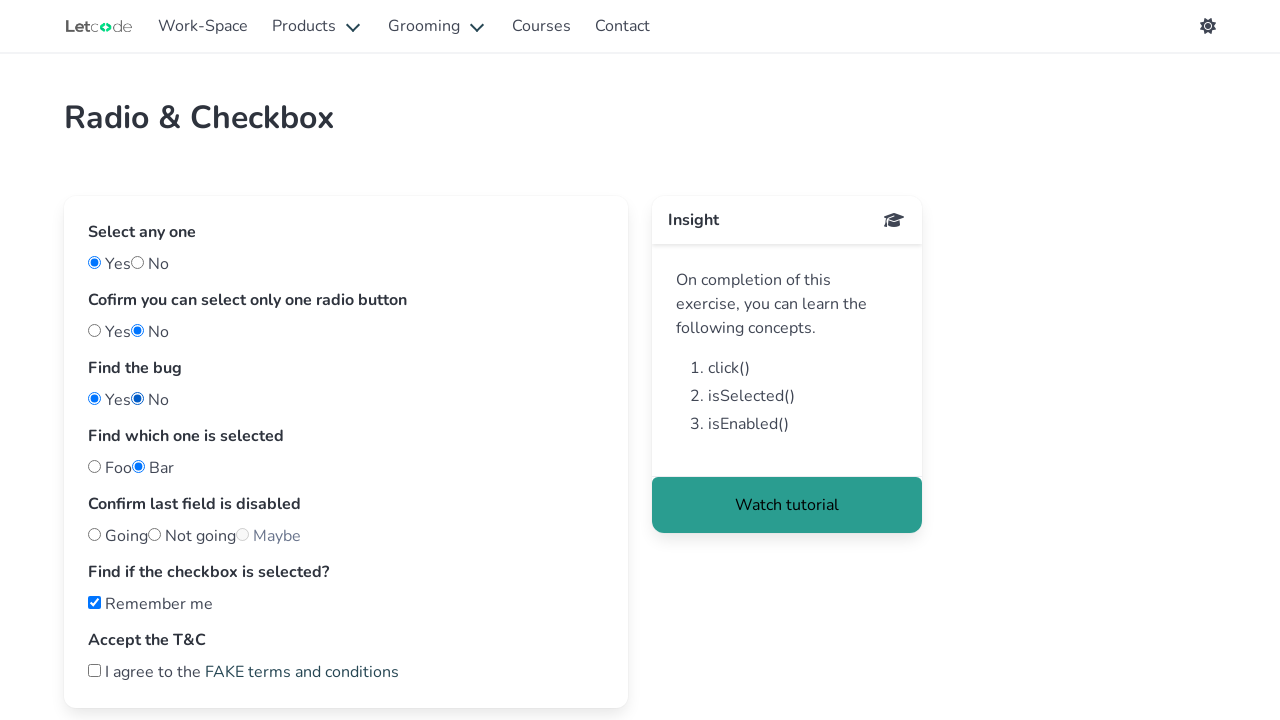

Located 'maybe' radio button element
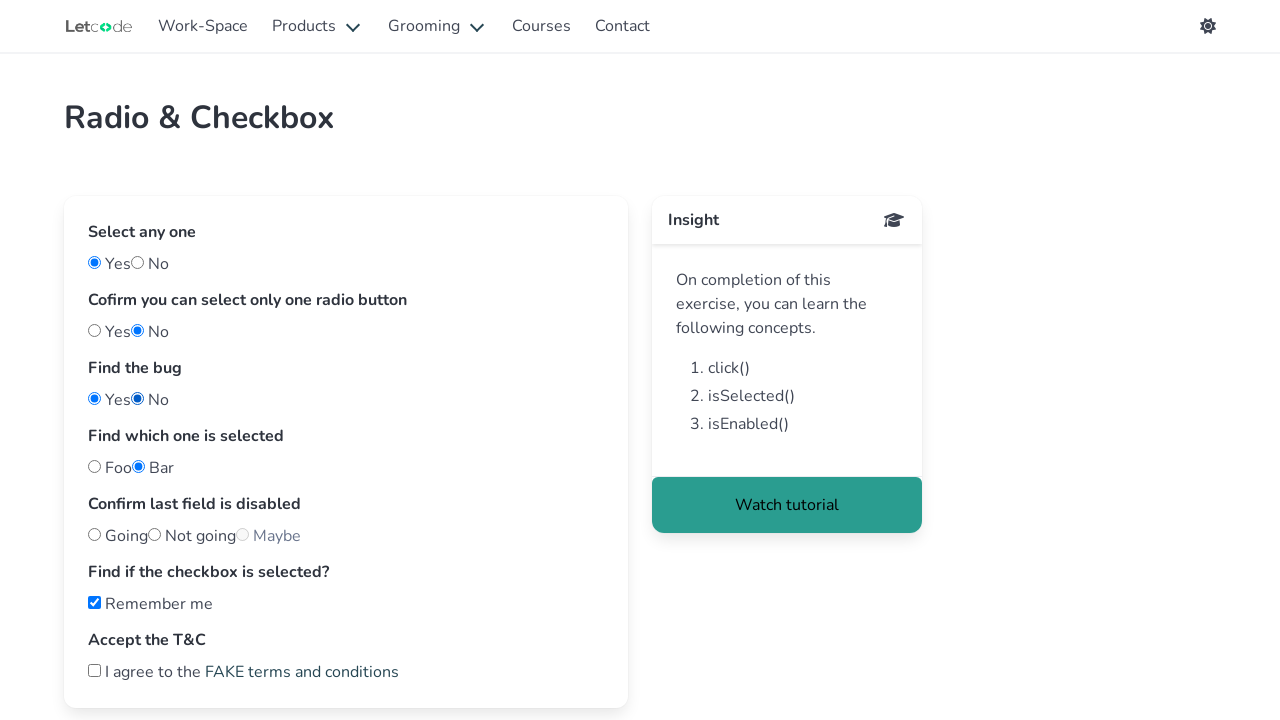

Checked disabled state of 'maybe' field: True
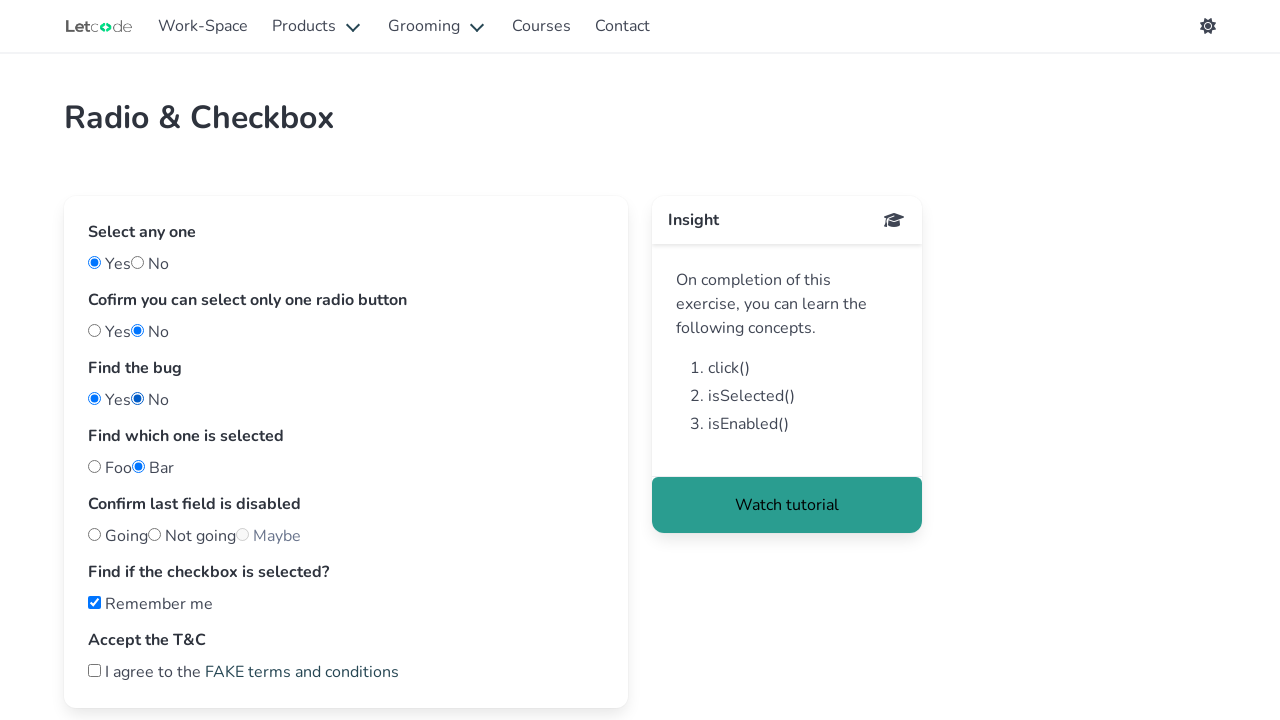

Located first checkbox element
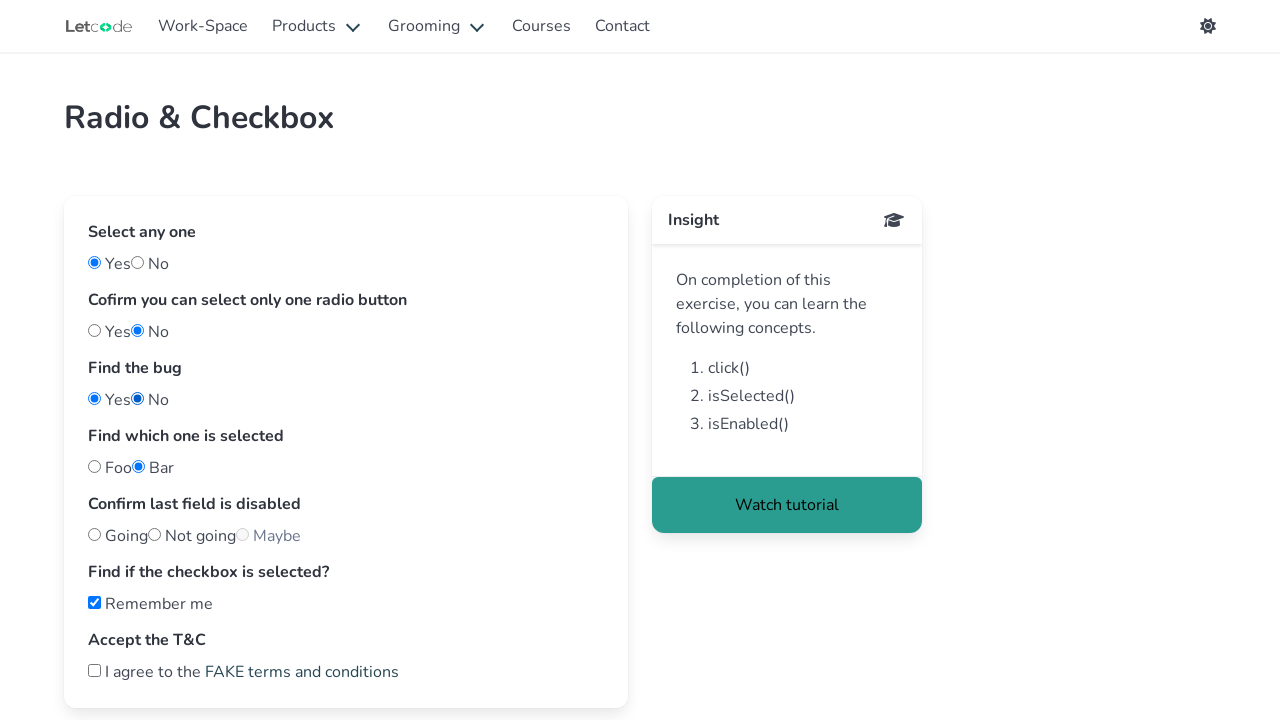

Checked if first checkbox is selected: True
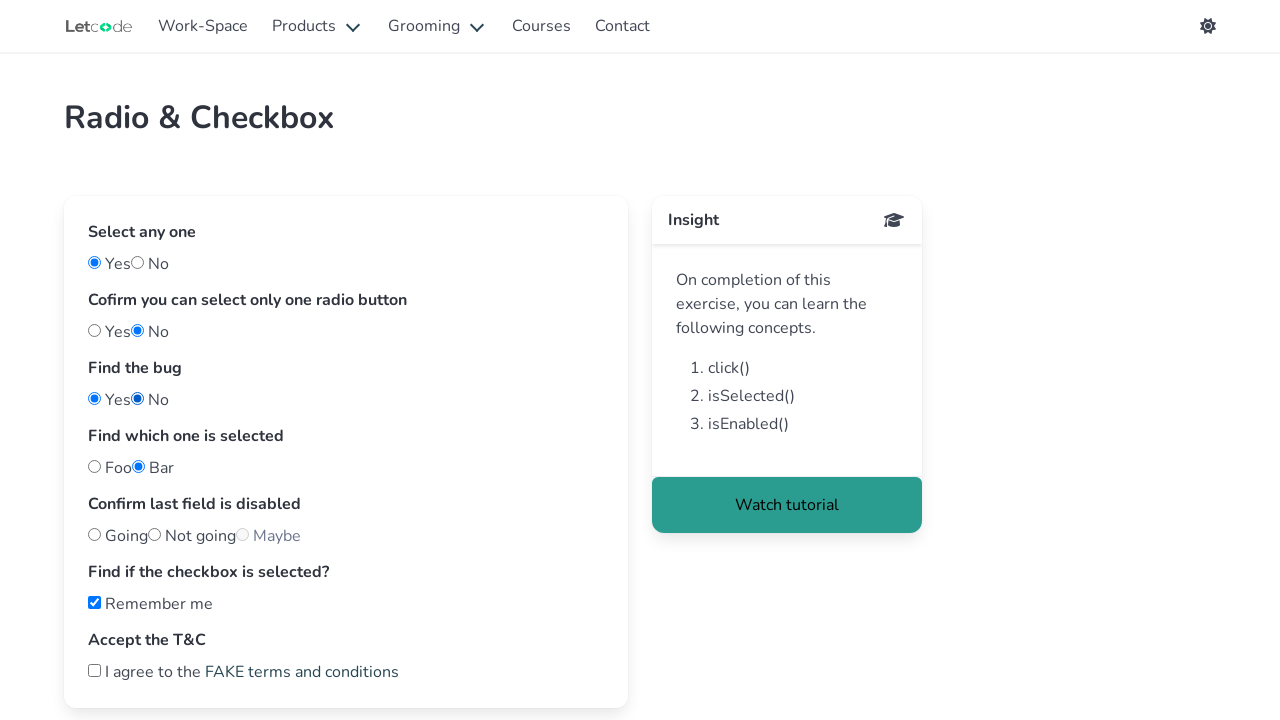

Clicked on second checkbox label to accept terms and conditions at (244, 672) on (//label[@class='checkbox'])[2]
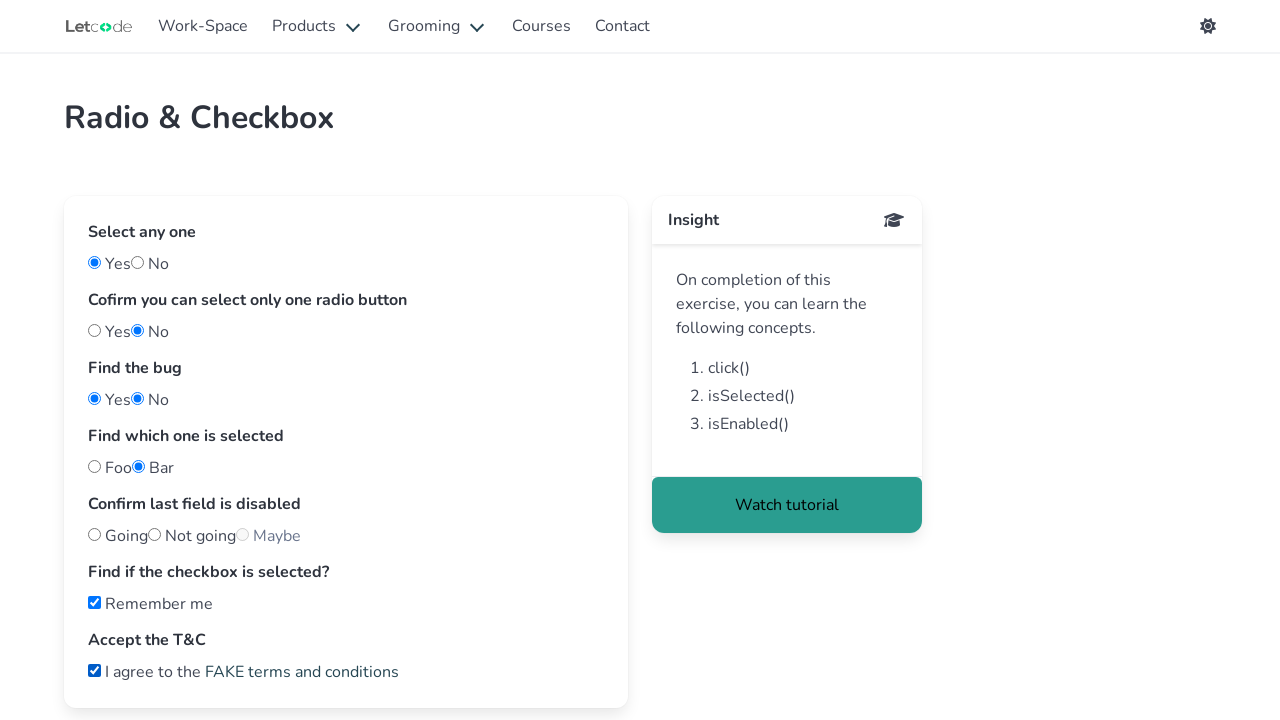

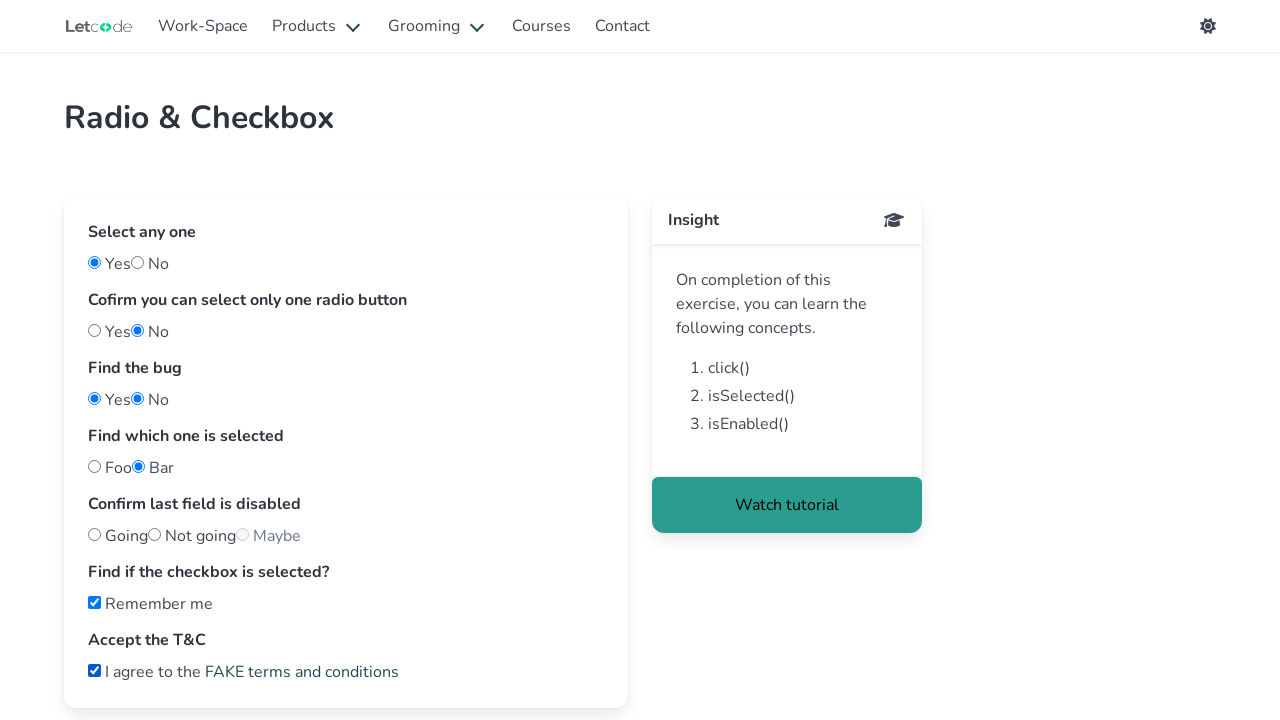